Tests dropdown selection functionality by selecting different options and verifying they are selected

Starting URL: https://the-internet.herokuapp.com/dropdown

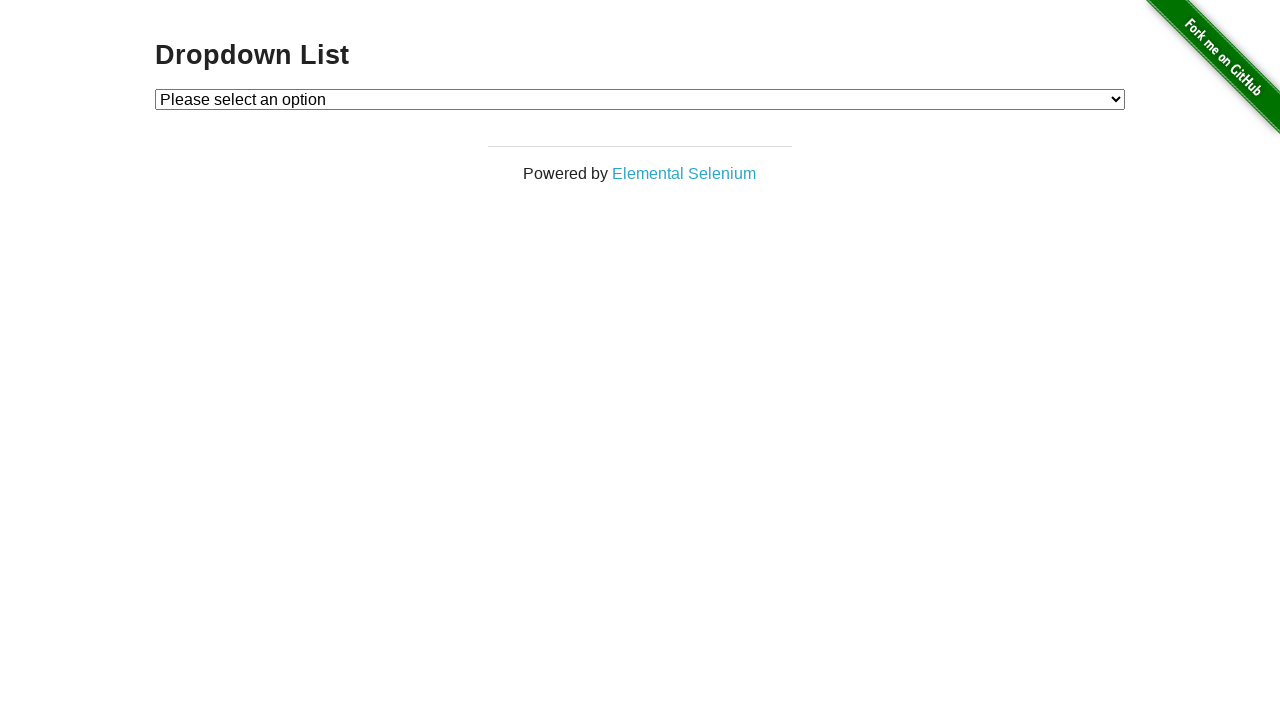

Selected first dropdown option with value '1' on #dropdown
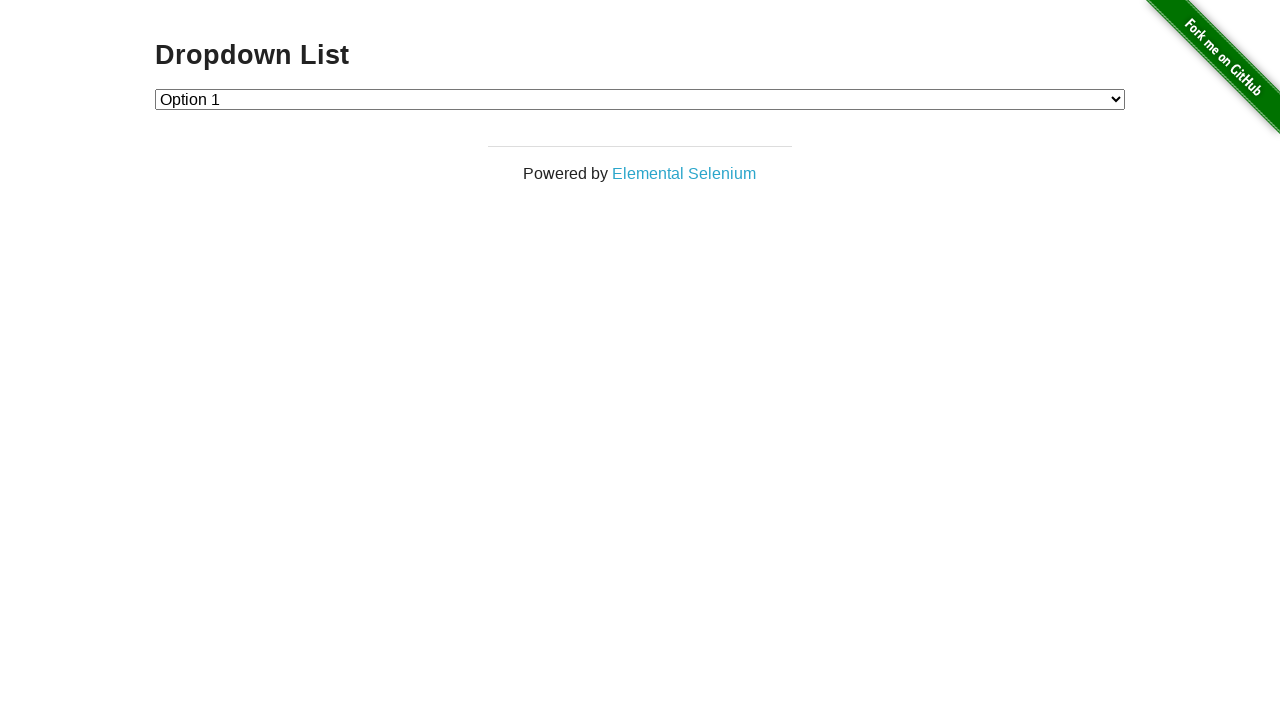

Verified first dropdown option is selected
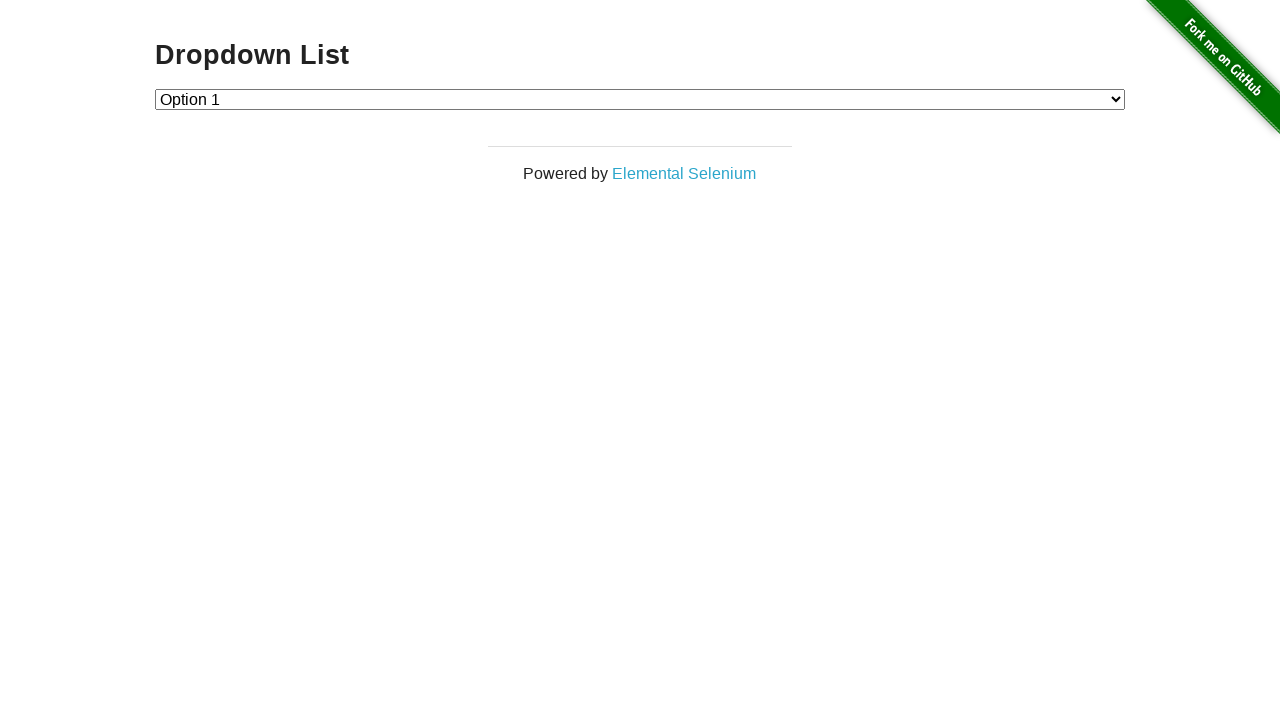

Selected second dropdown option with value '2' on #dropdown
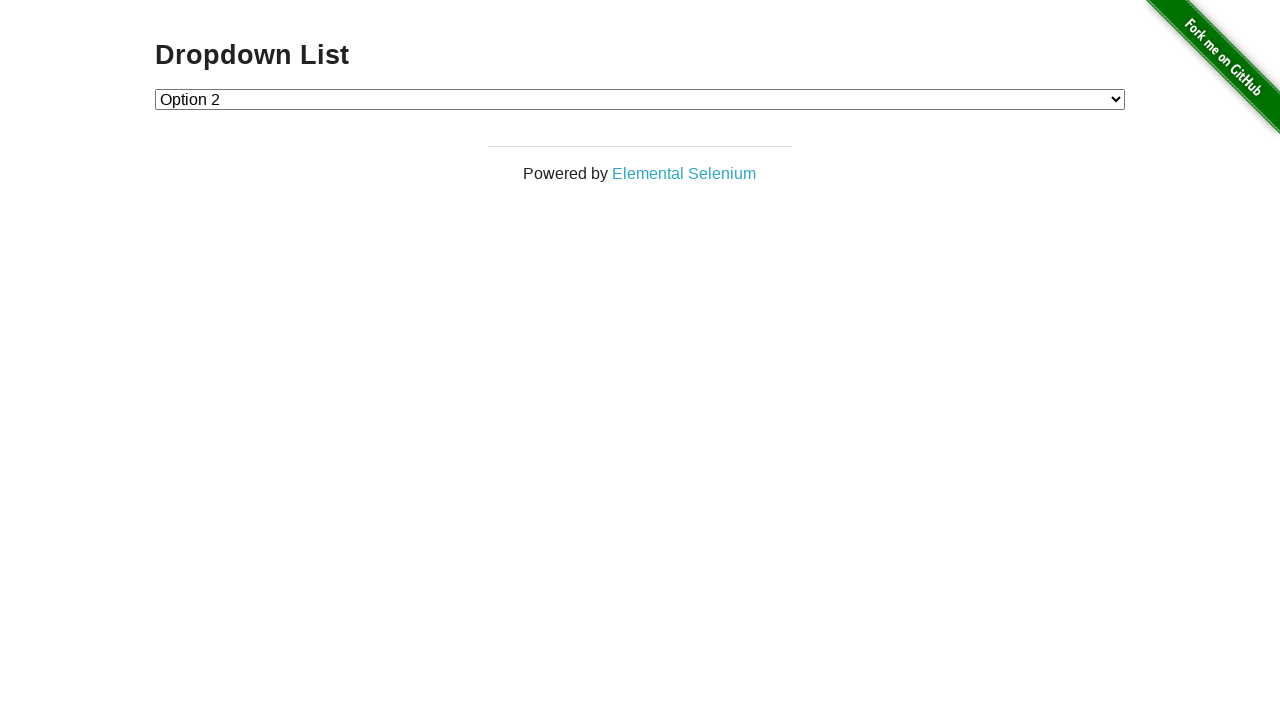

Verified second dropdown option is selected
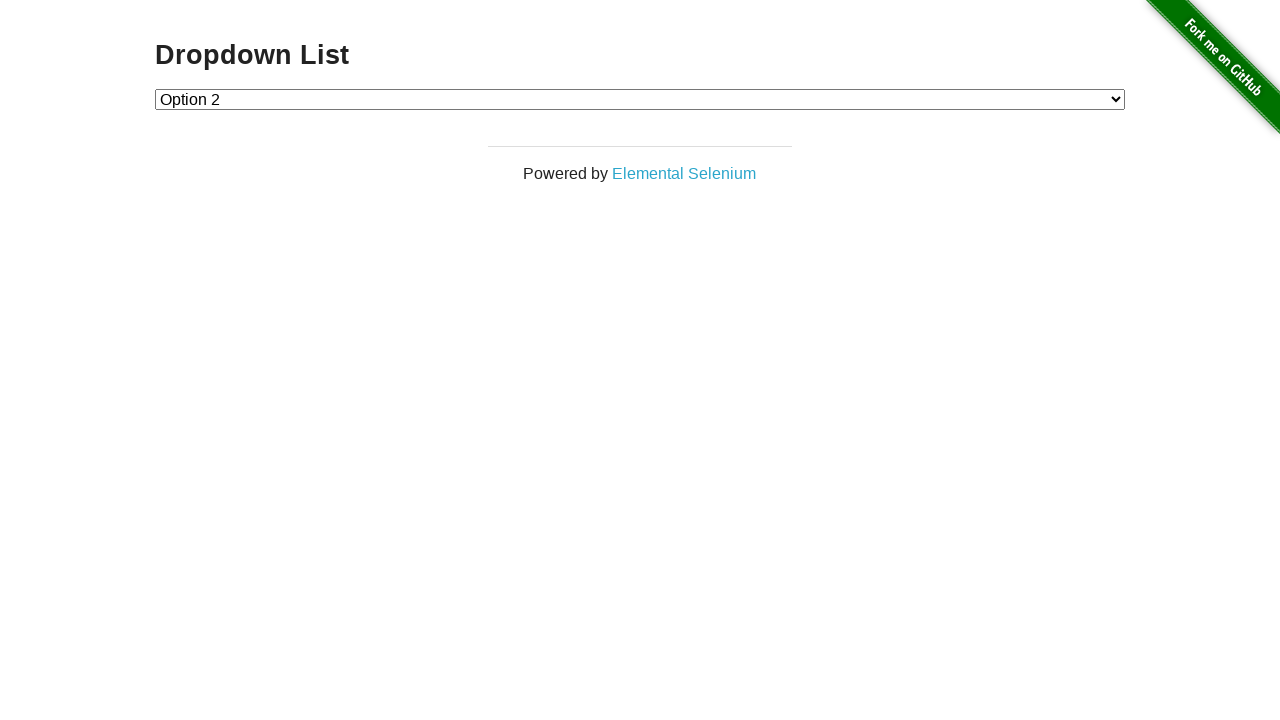

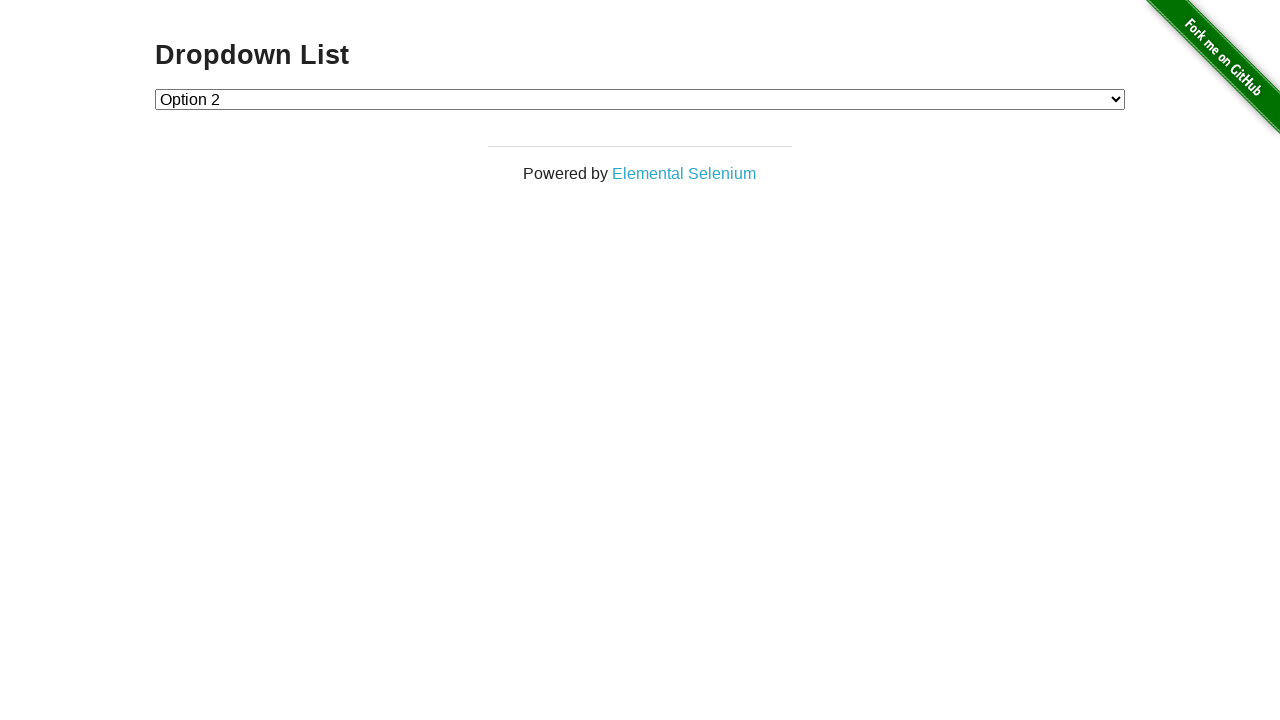